Tests window handling functionality by navigating to a demo page and clicking a button that likely opens a new window

Starting URL: https://demo.automationtesting.in/Windows.html

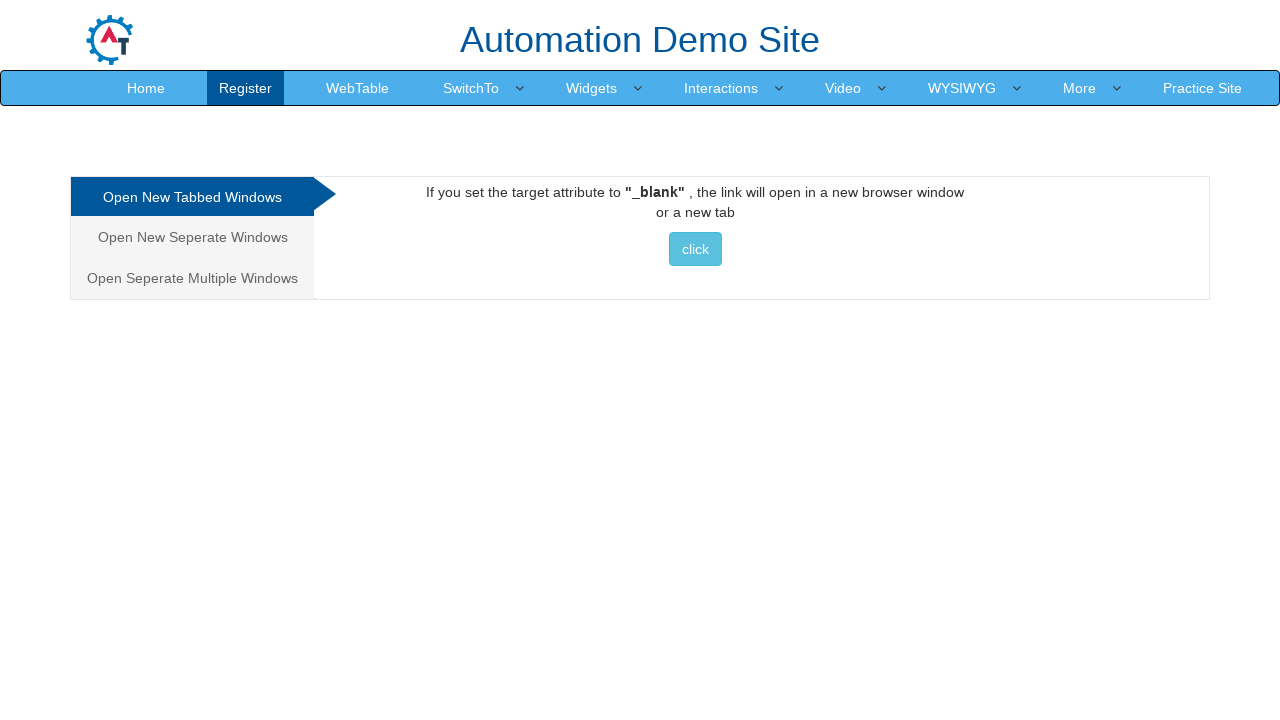

Clicked button to trigger window opening action at (695, 249) on xpath=/html[1]/body[1]/div[1]/div[1]/div[1]/div[1]/div[2]/div[1]/a[1]/button[1]
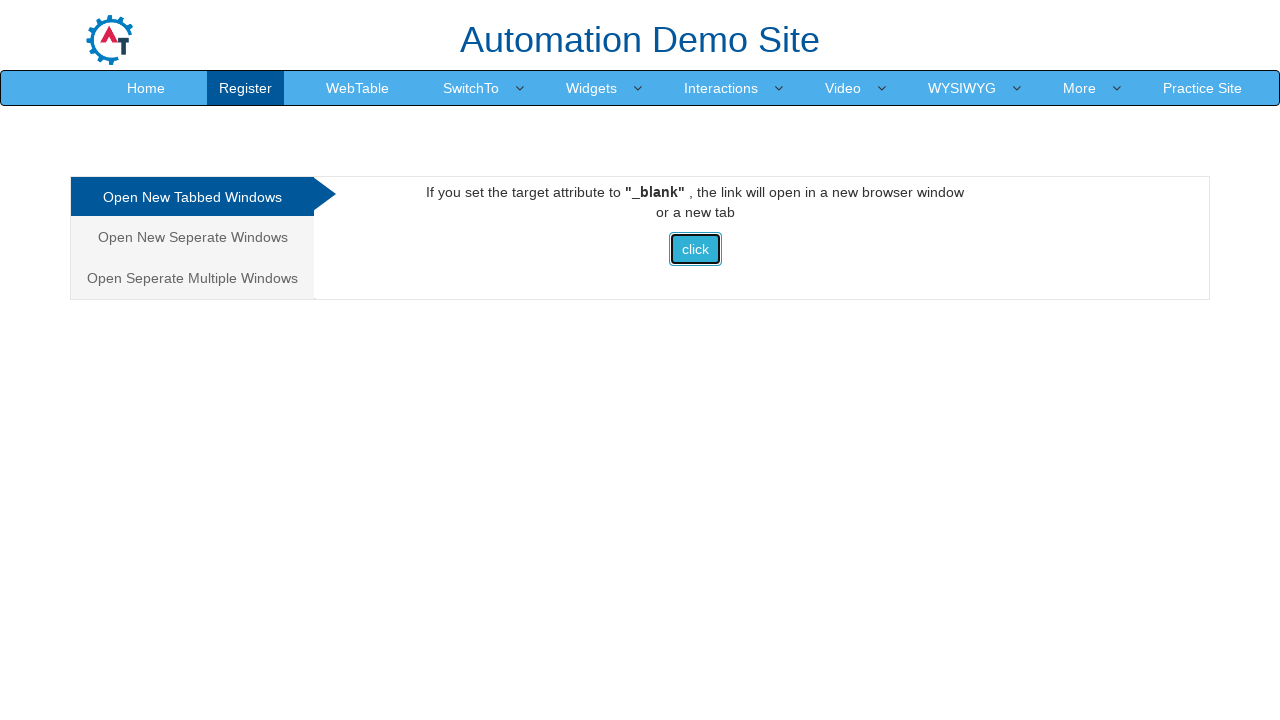

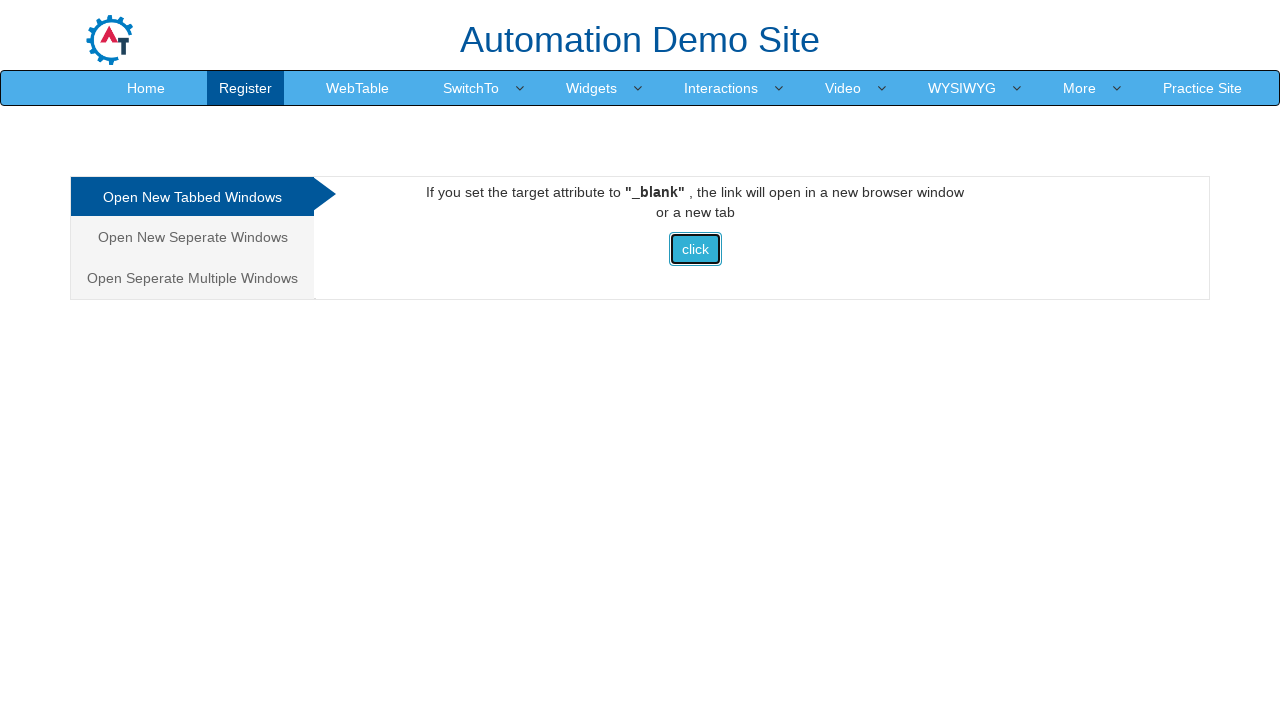